Verifies that the OrangeHRM homepage has the correct page title

Starting URL: https://opensource-demo.orangehrmlive.com/

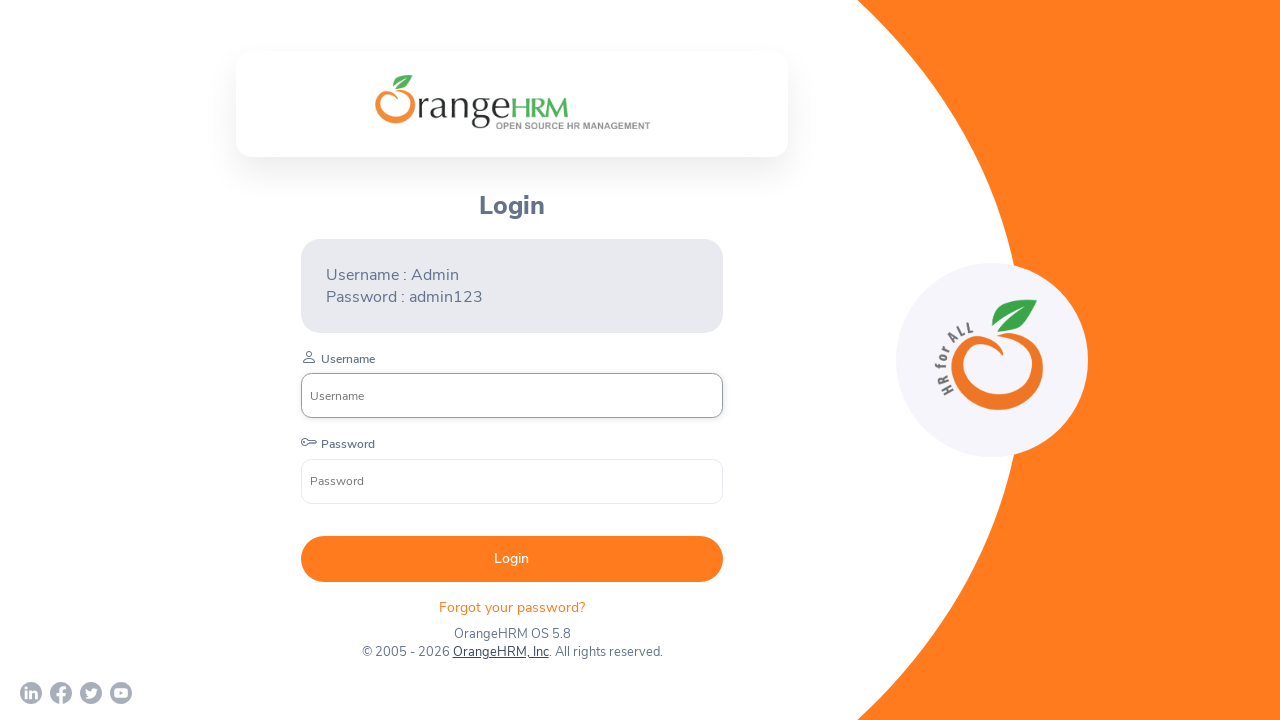

Waited for page to load (domcontentloaded state)
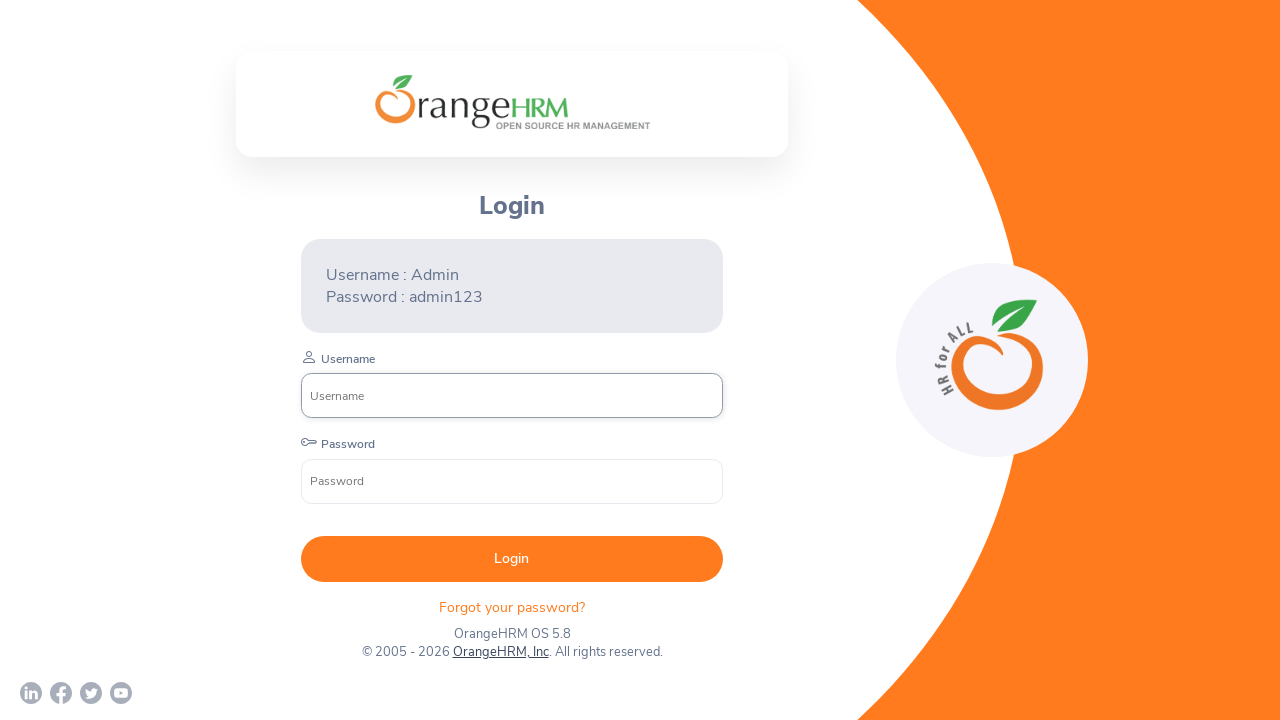

Verified that page title contains 'OrangeHRM'
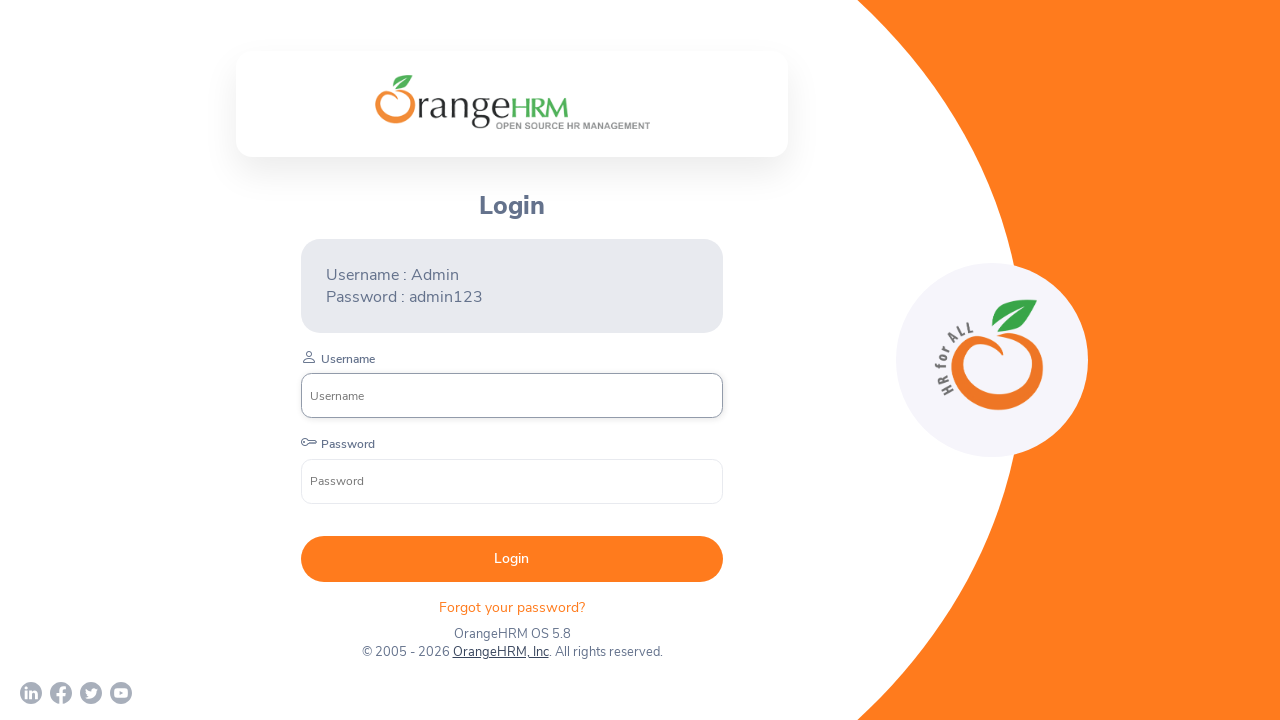

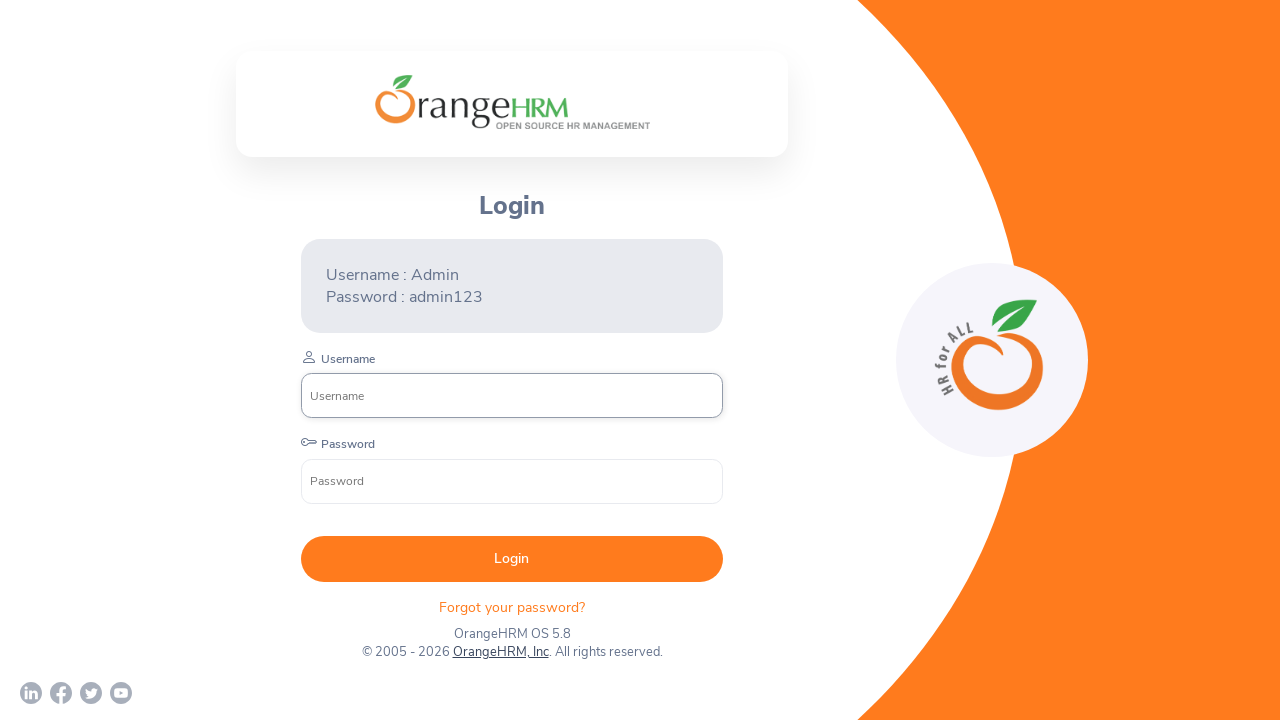